Tests tooltip functionality by hovering over a button and verifying that the tooltip text appears correctly

Starting URL: https://demoqa.com/tool-tips

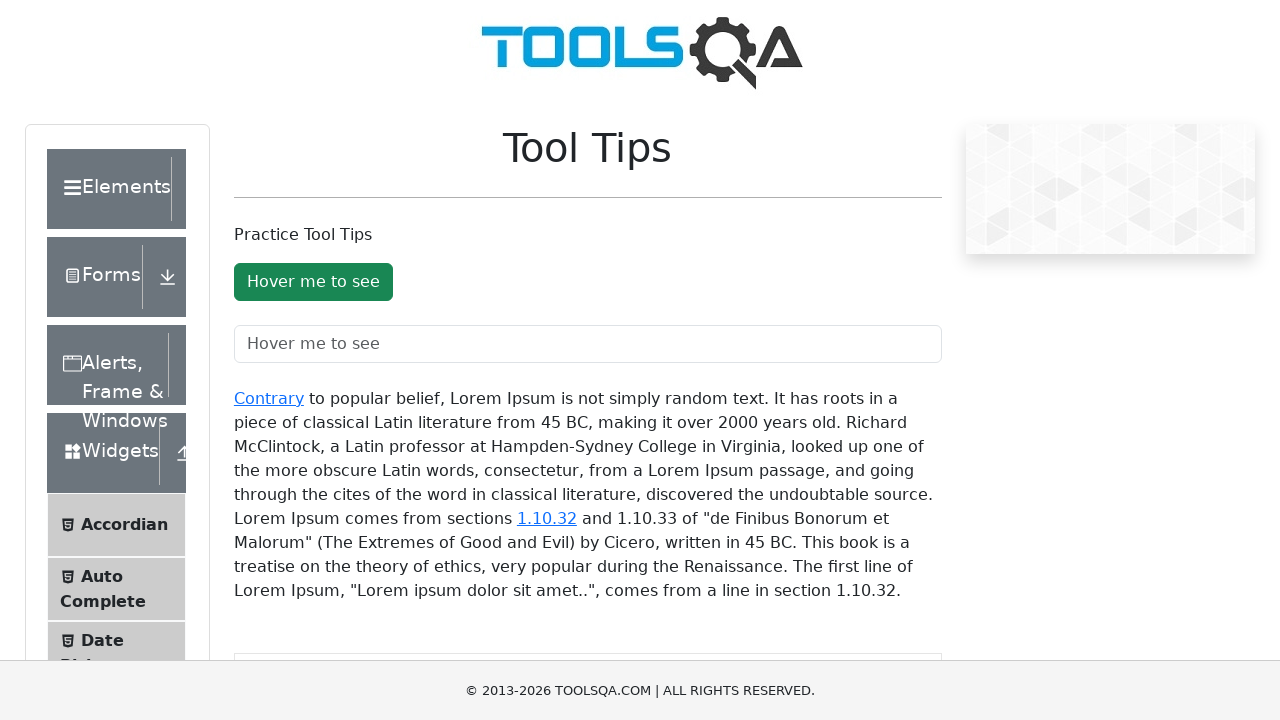

Hovered over tooltip button to trigger tooltip at (313, 282) on #toolTipButton
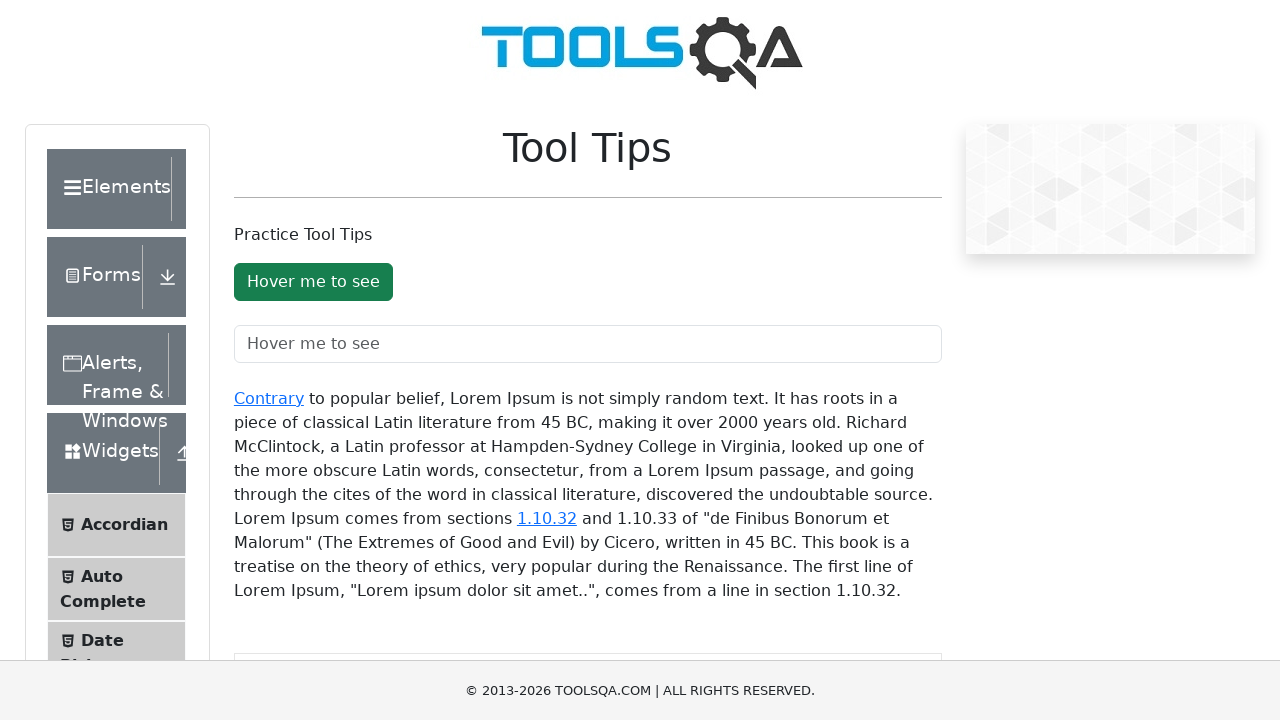

Tooltip appeared and became visible
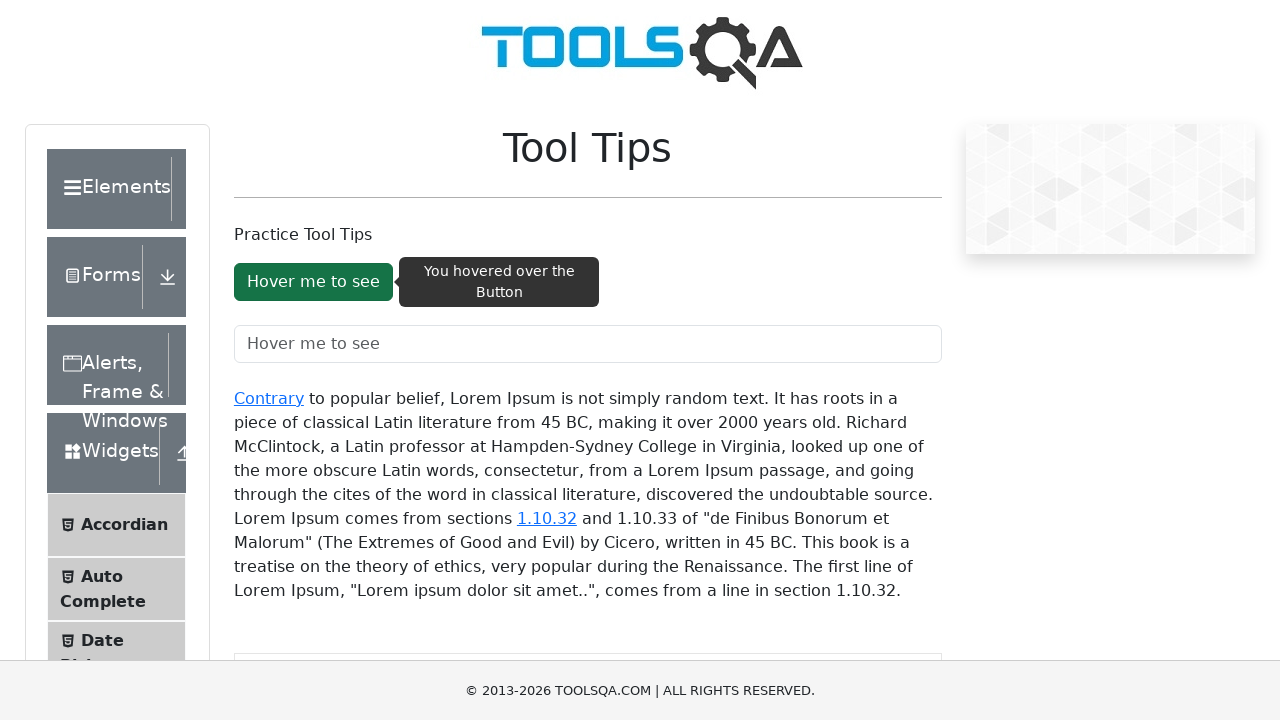

Retrieved tooltip text content
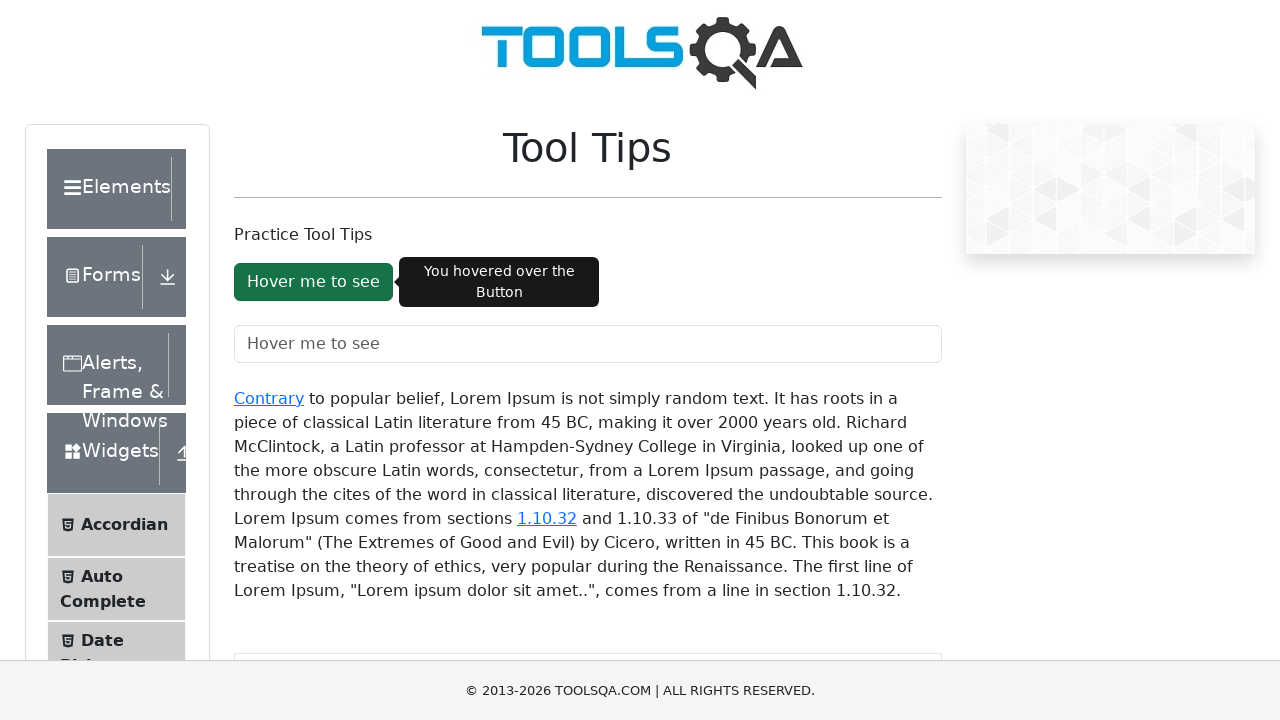

Printed tooltip text: You hovered over the Button
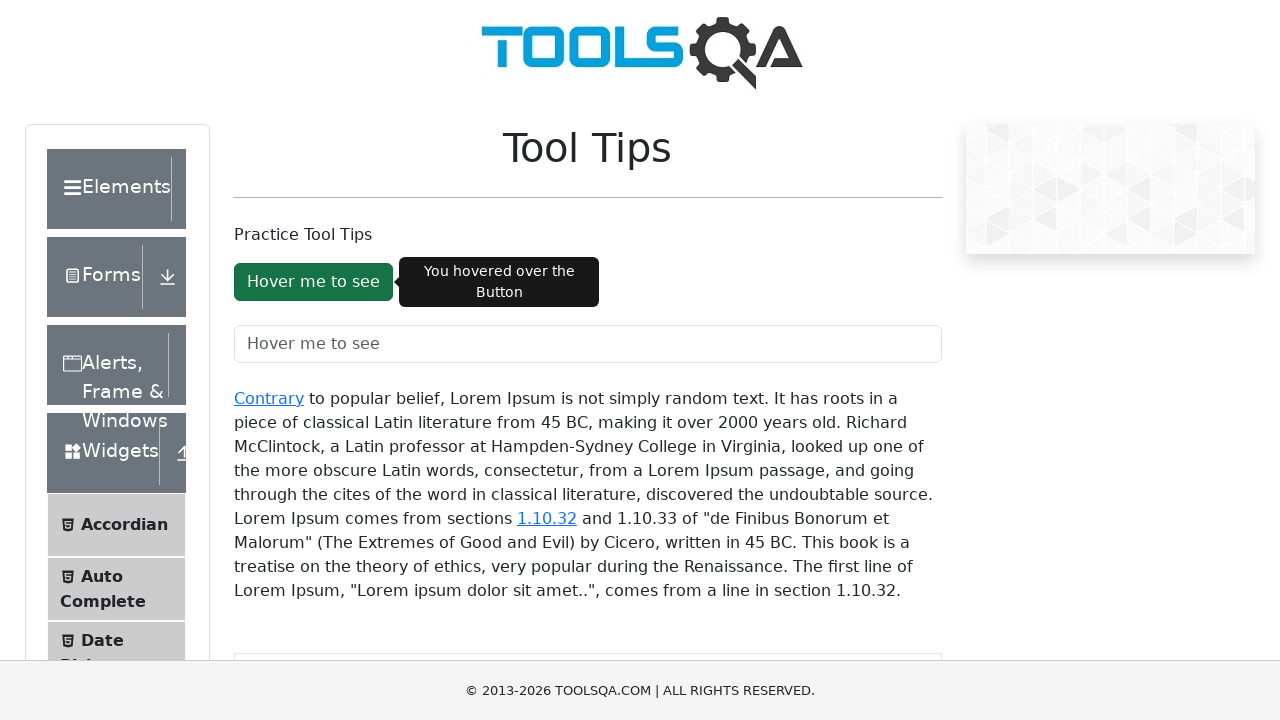

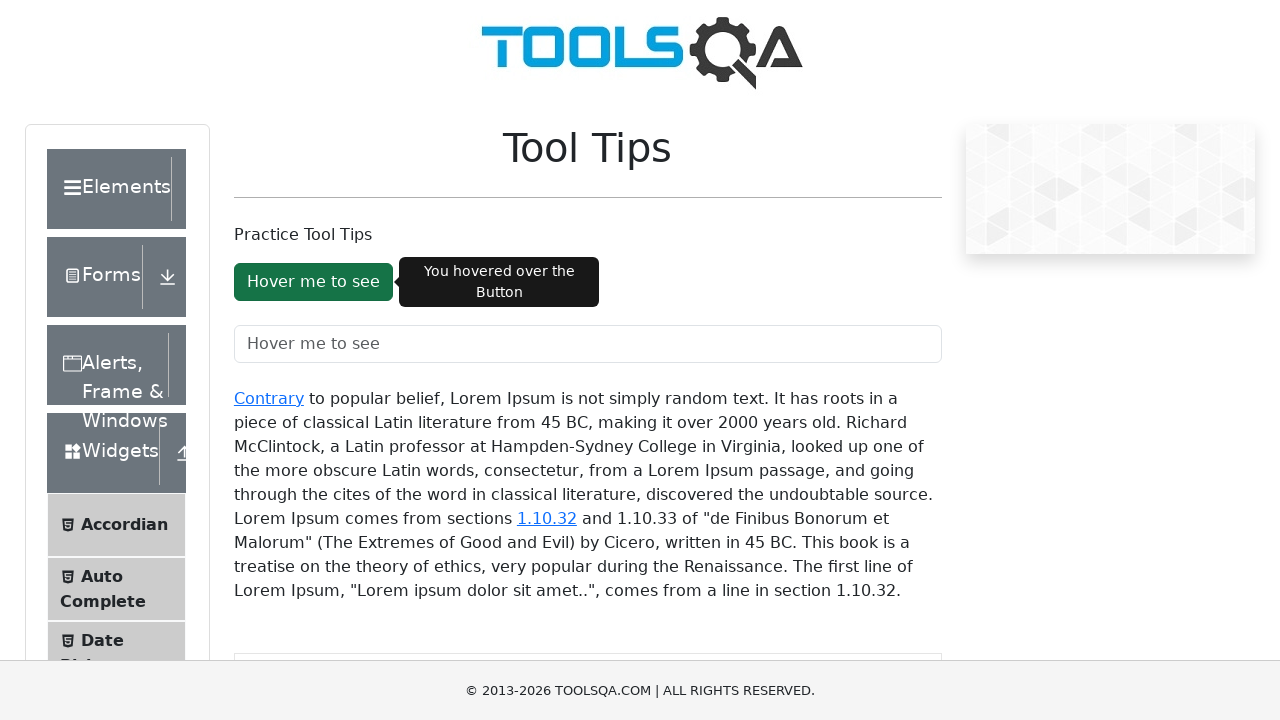